Verifies that the "Log In" button on NextBaseCRM login page has the correct text attribute value

Starting URL: https://login1.nextbasecrm.com/

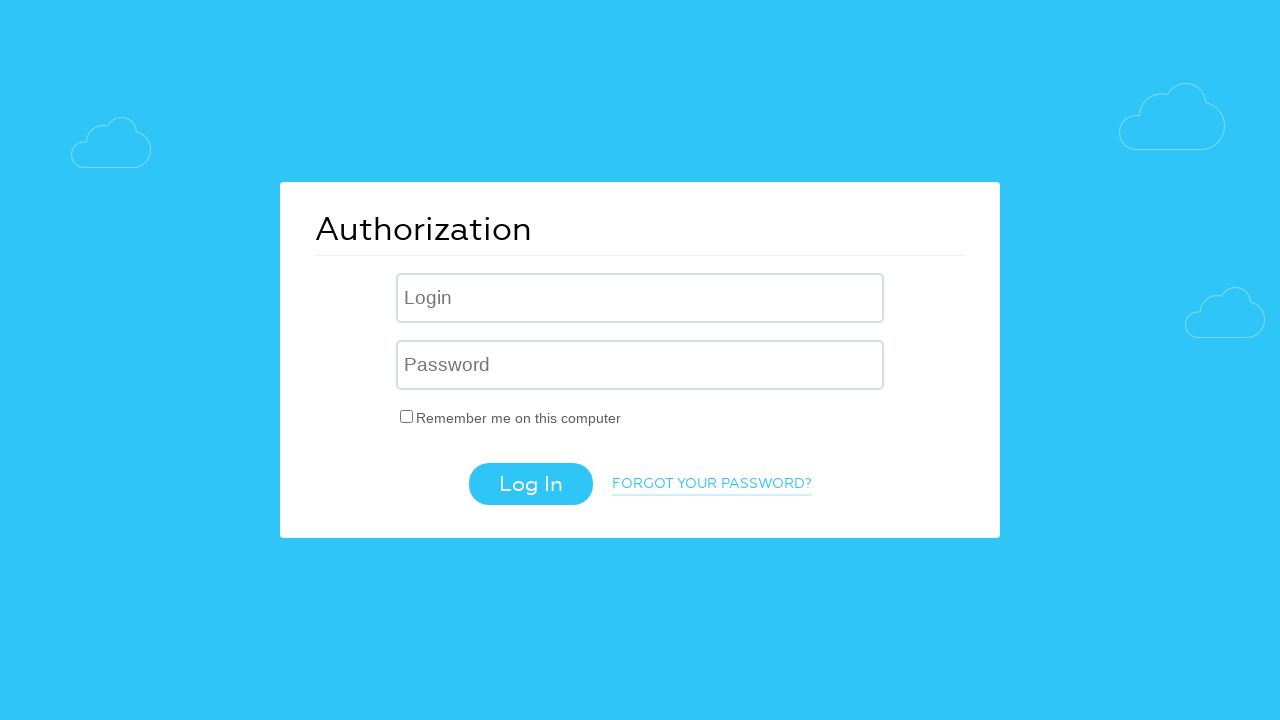

Navigated to NextBaseCRM login page
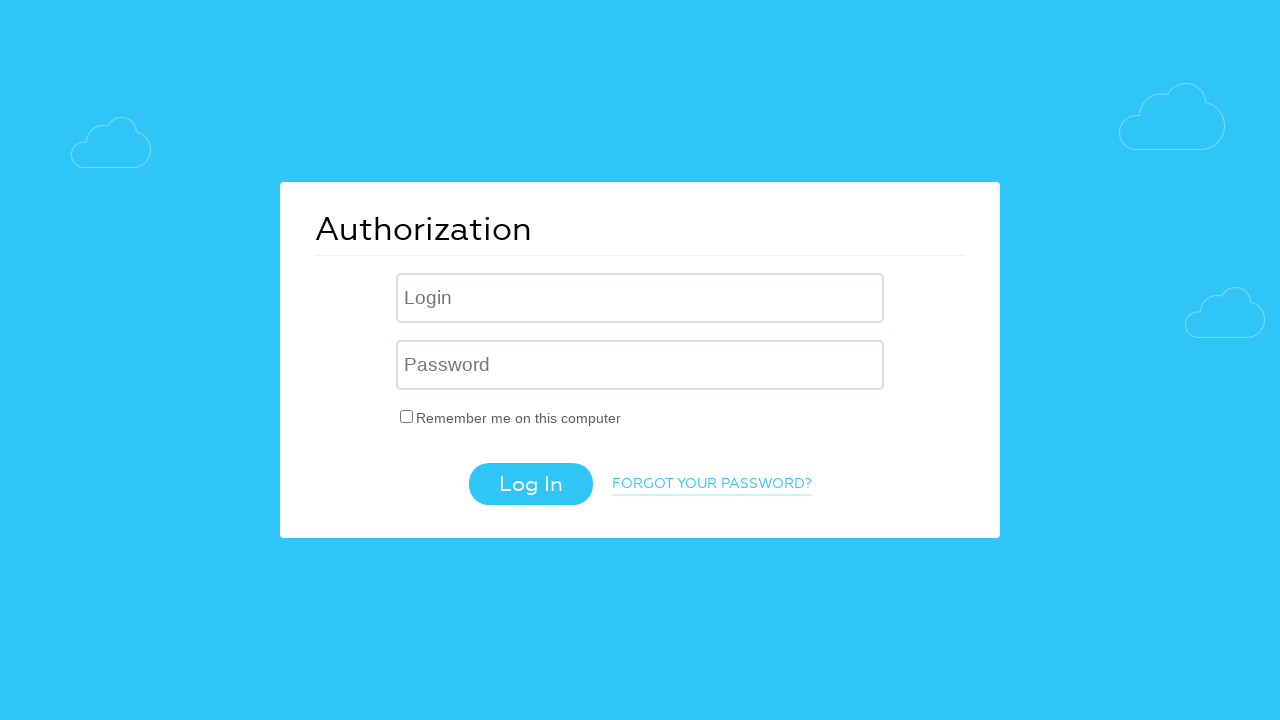

Located the login button using CSS selector input[class='login-btn']
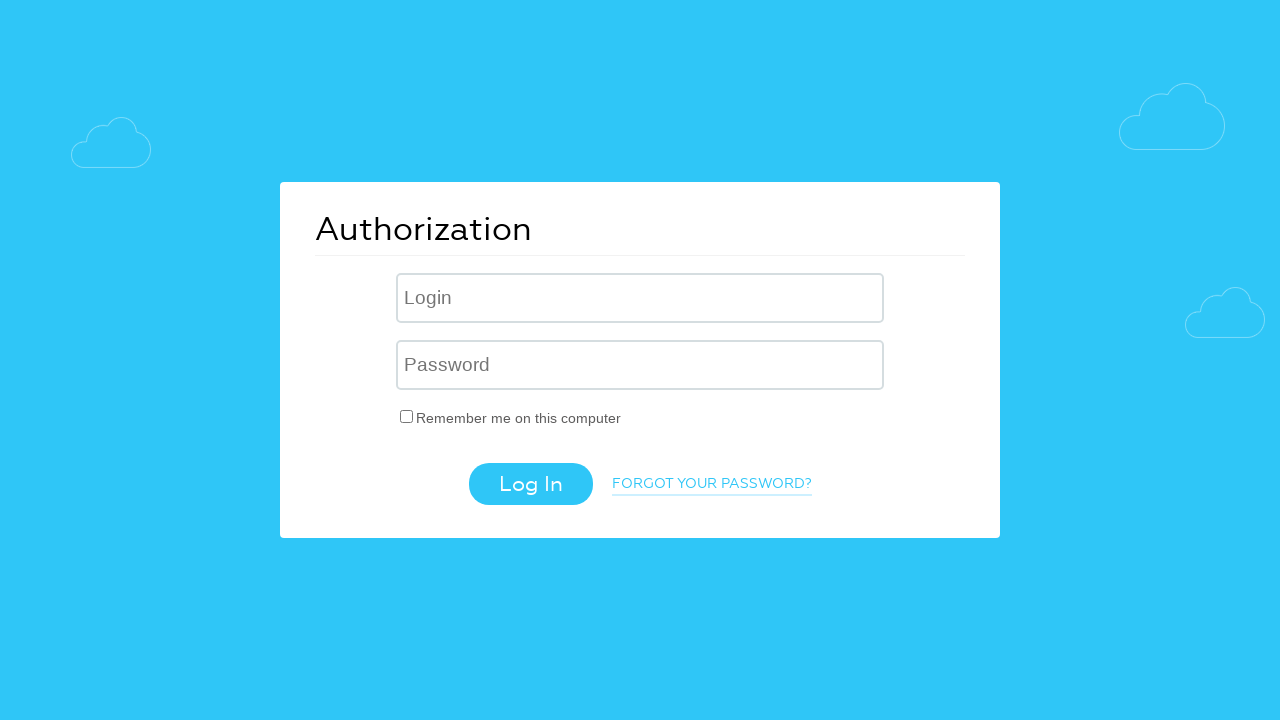

Retrieved the 'value' attribute from the login button
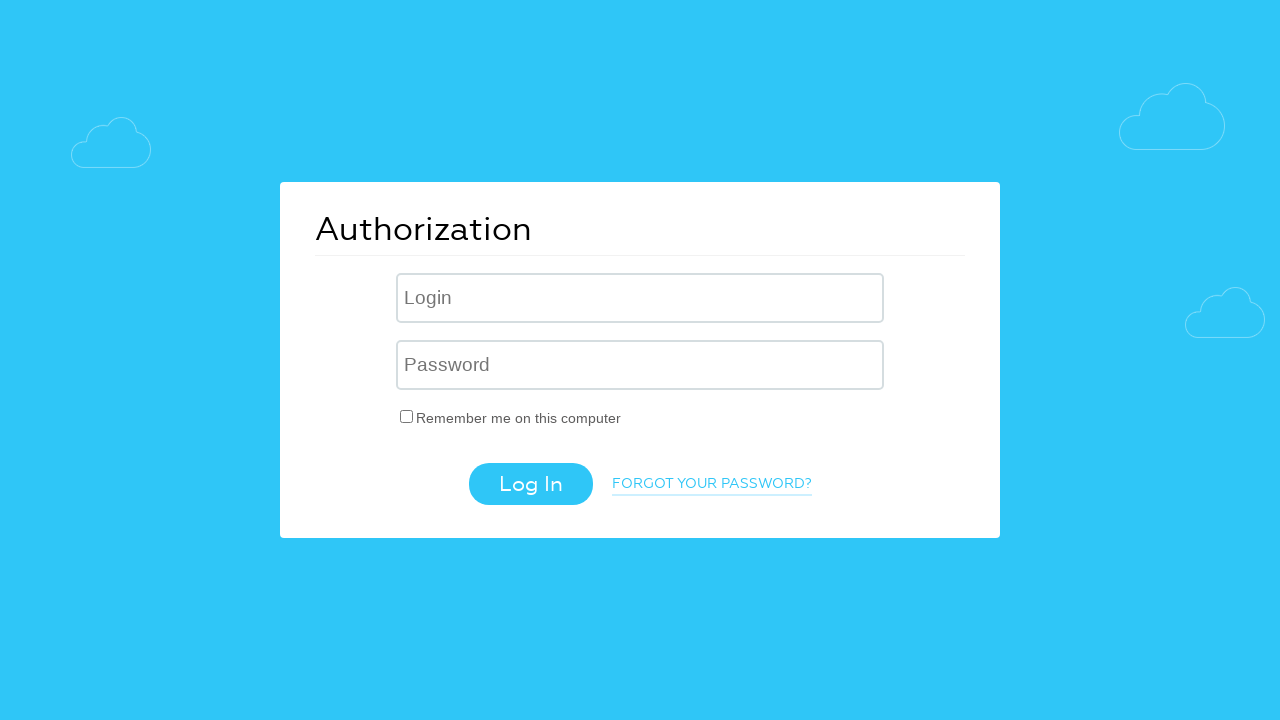

Verified button text matches expected value: 'Log In'
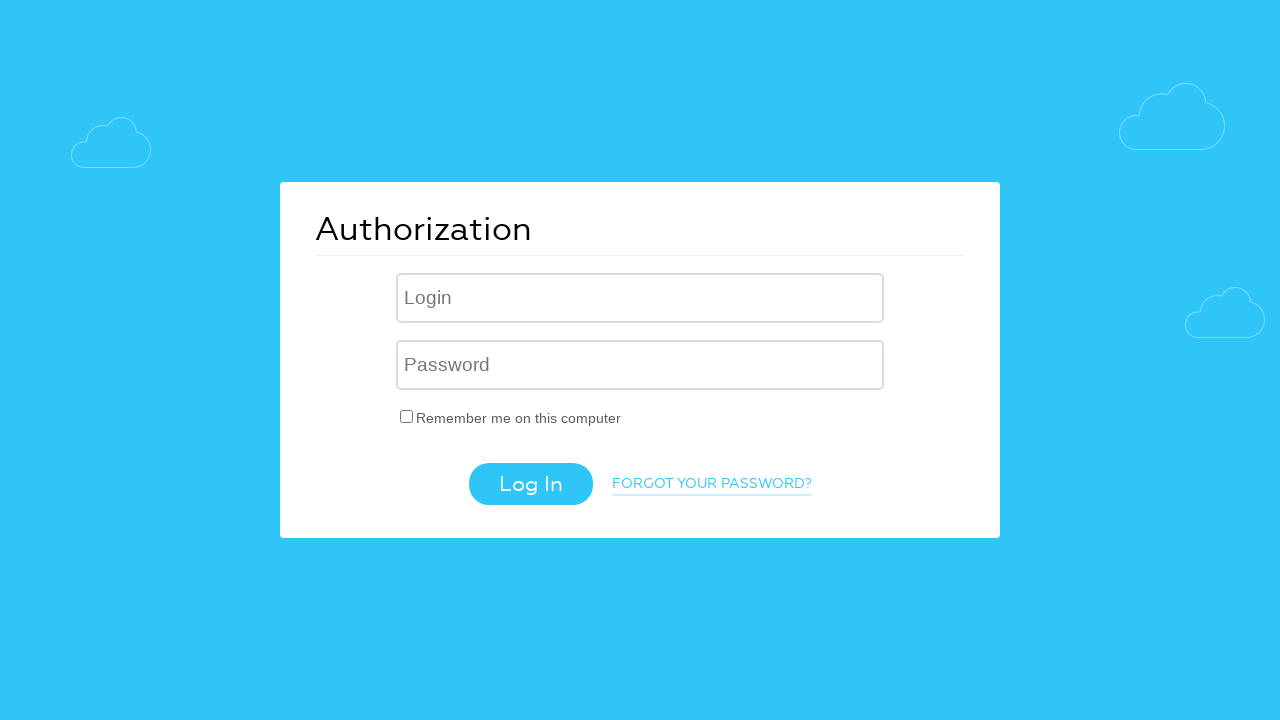

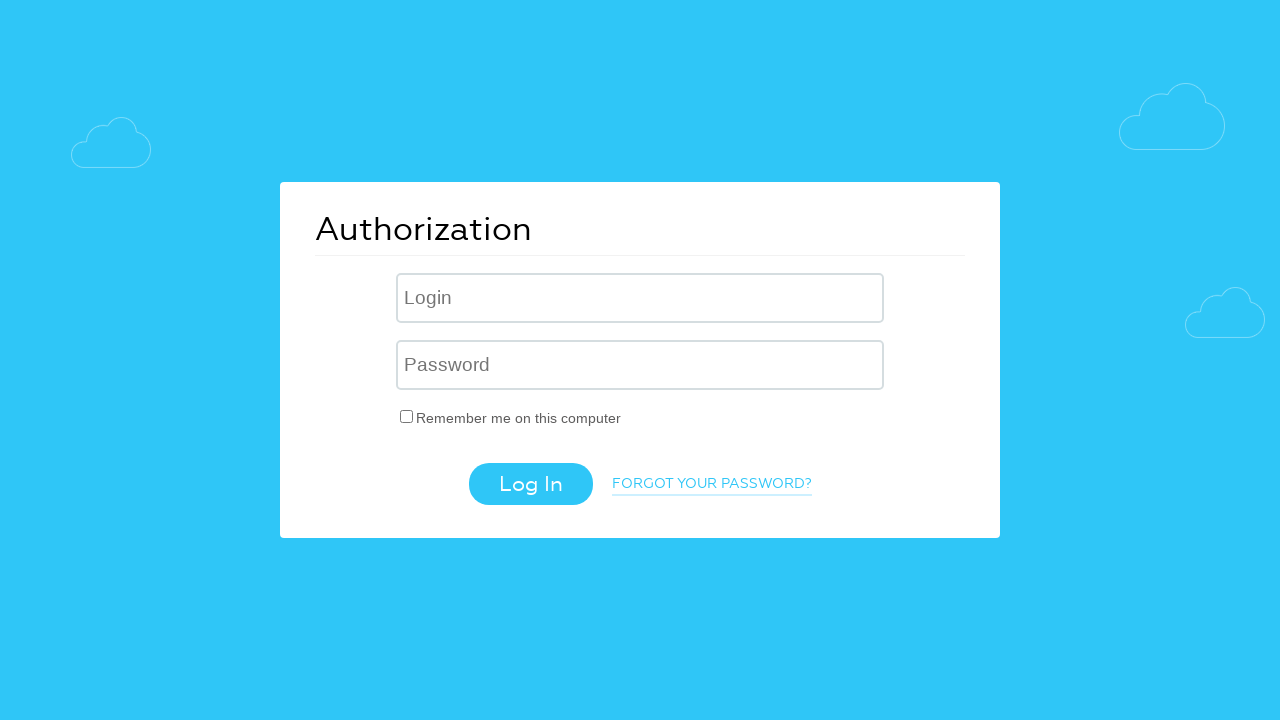